Tests dynamic loading by clicking start button and waiting for hidden element to become visible

Starting URL: https://the-internet.herokuapp.com/dynamic_loading/1

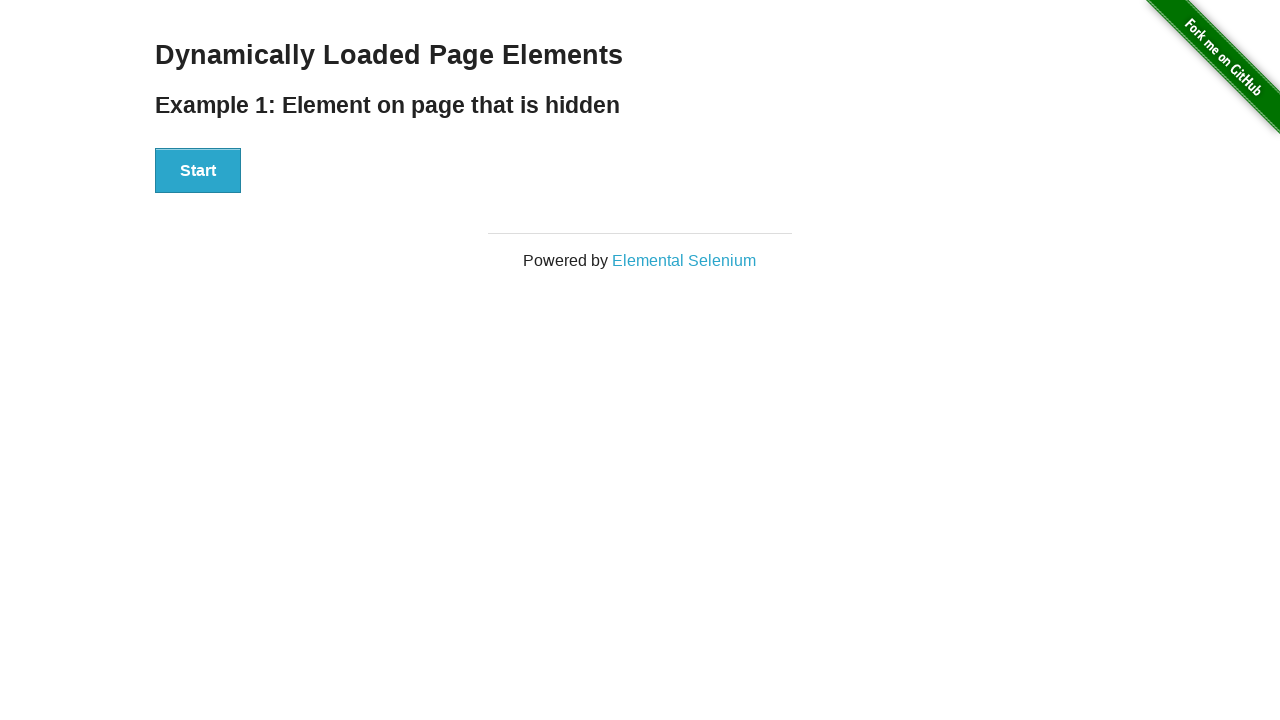

Clicked Start button to trigger dynamic loading at (198, 171) on xpath=//button[contains(text(),'Start')]
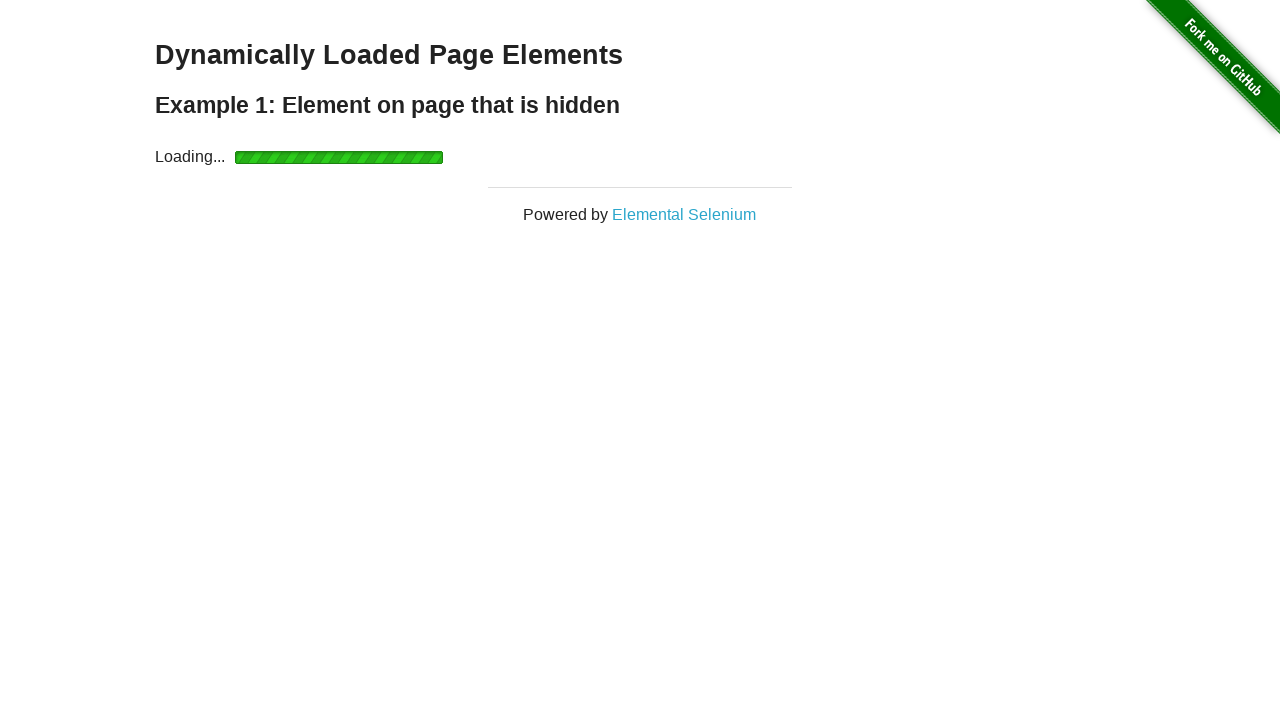

Waited for finish element to become visible
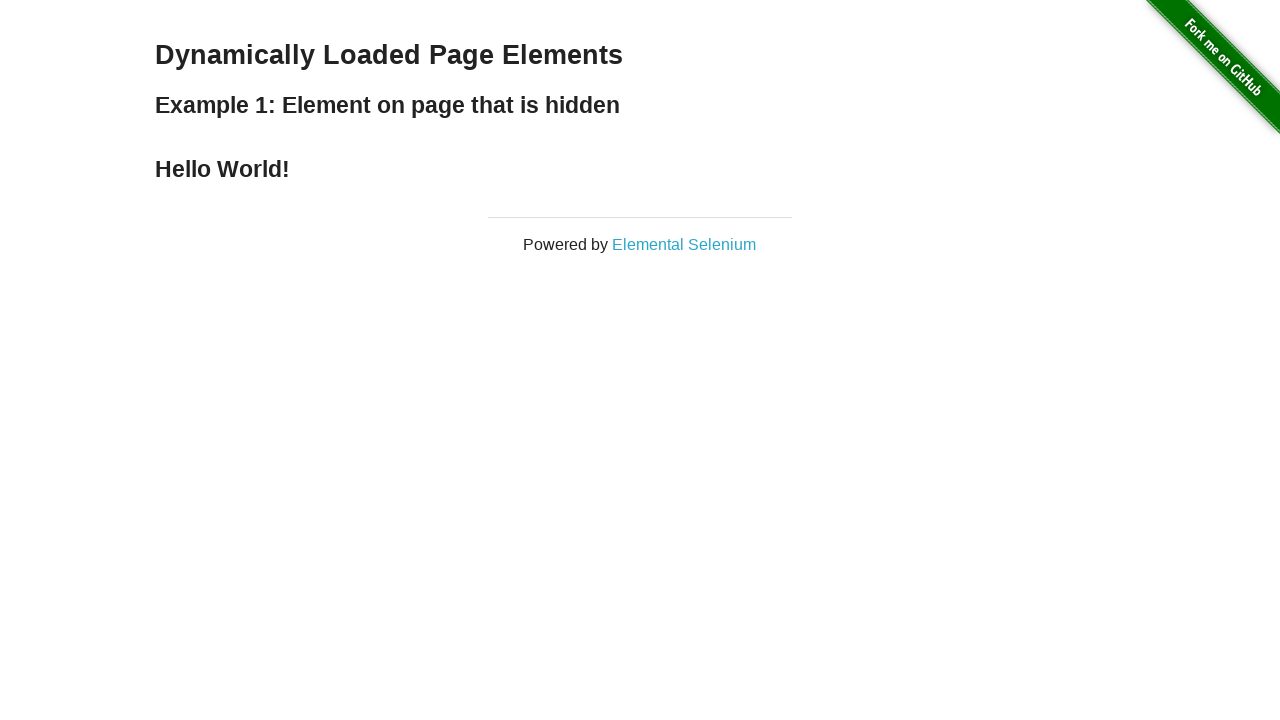

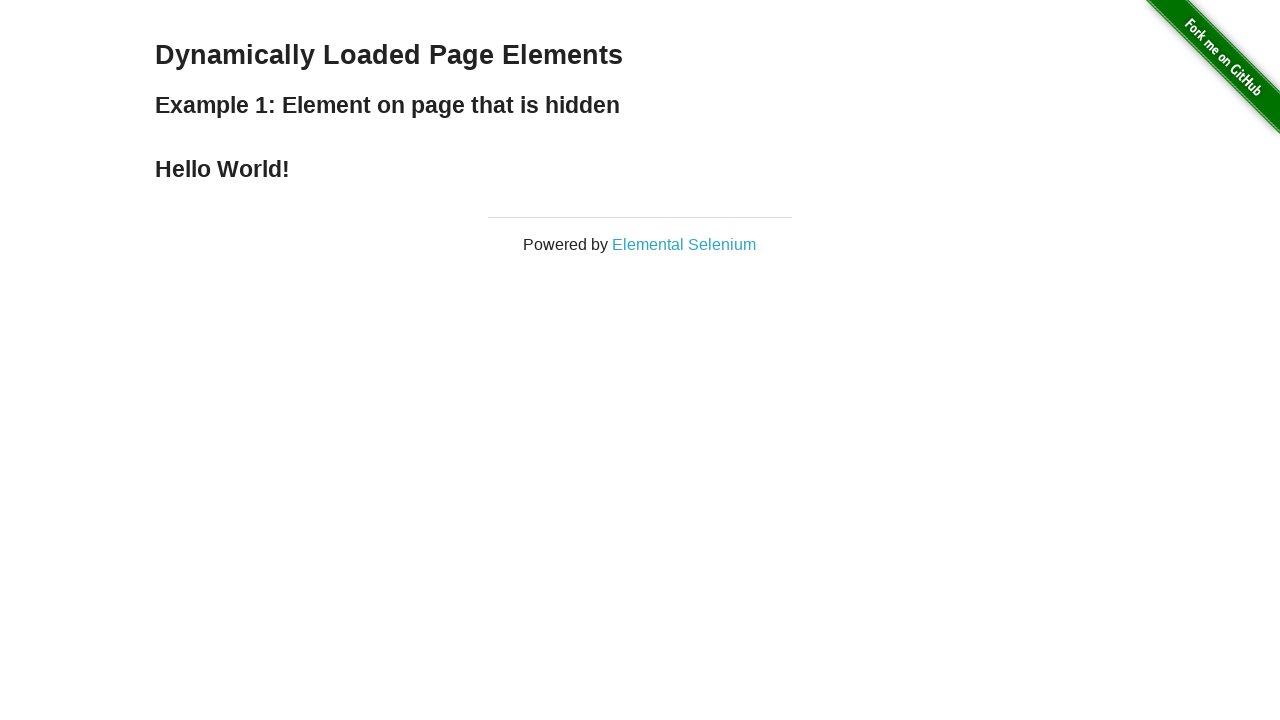